Tests Python.org search using element location by ID

Starting URL: http://www.python.org

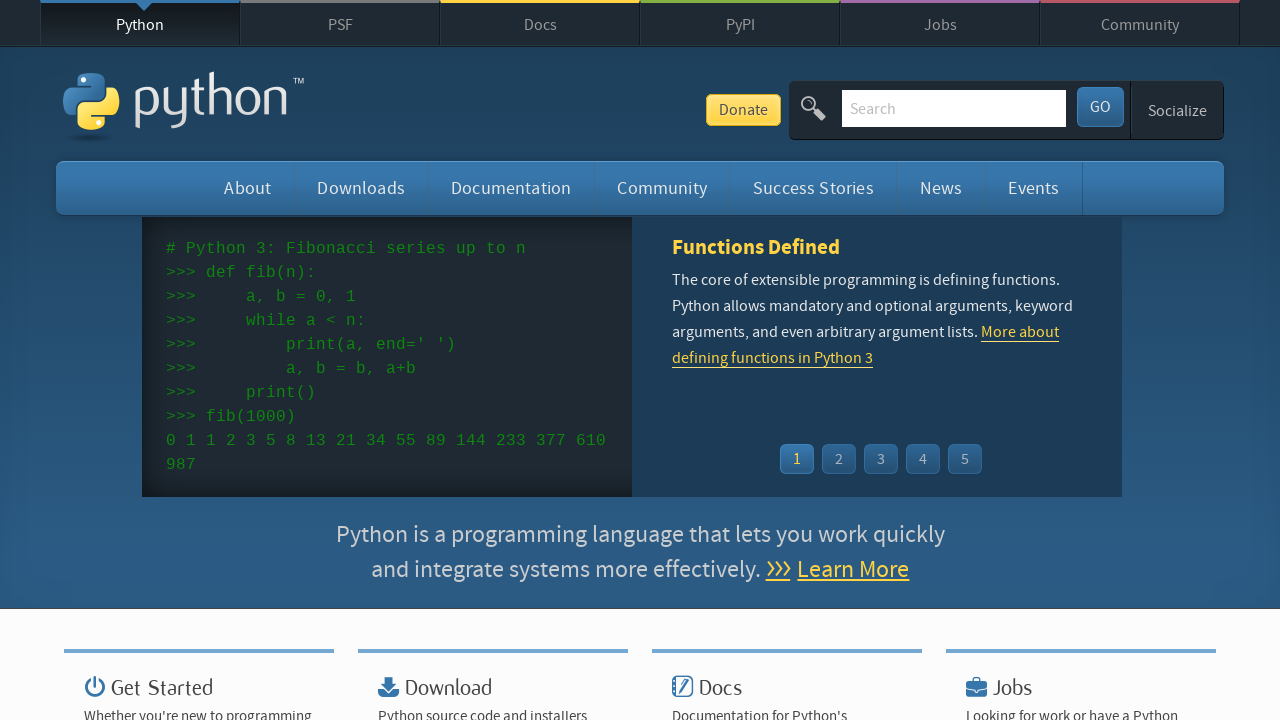

Located search field by ID '#id-search-field'
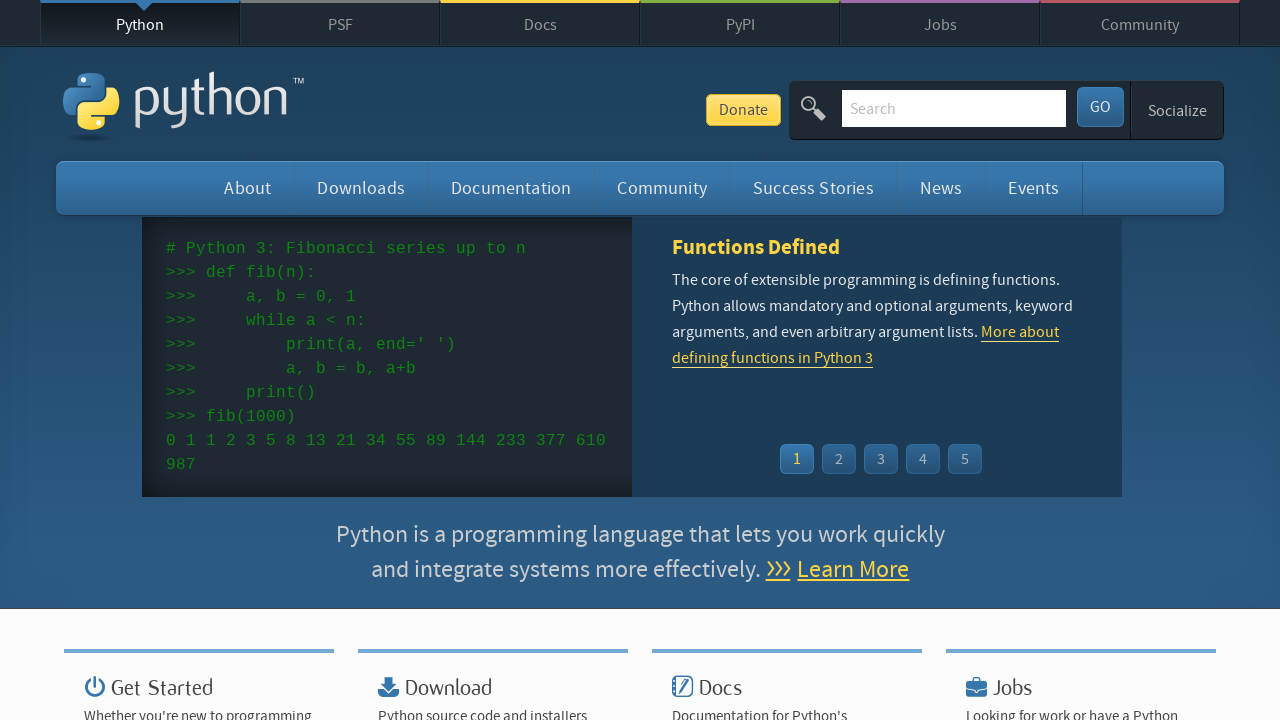

Cleared the search field on #id-search-field
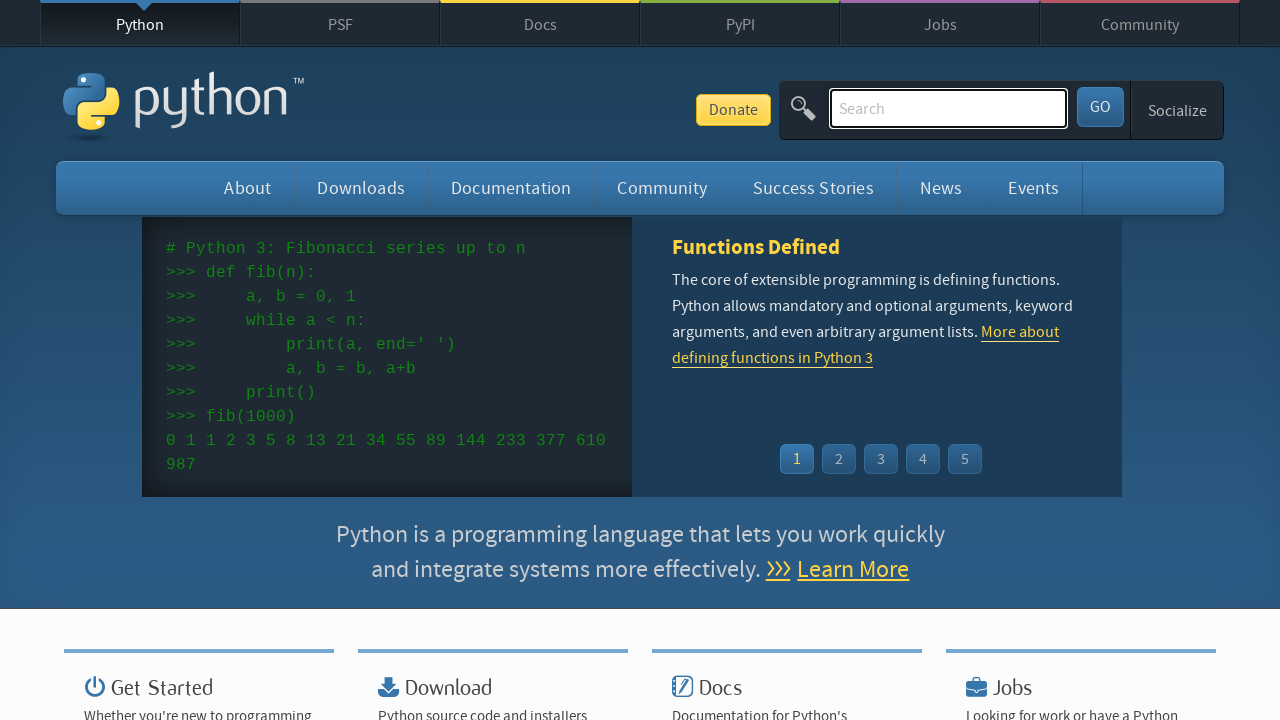

Filled search field with 'by id' on #id-search-field
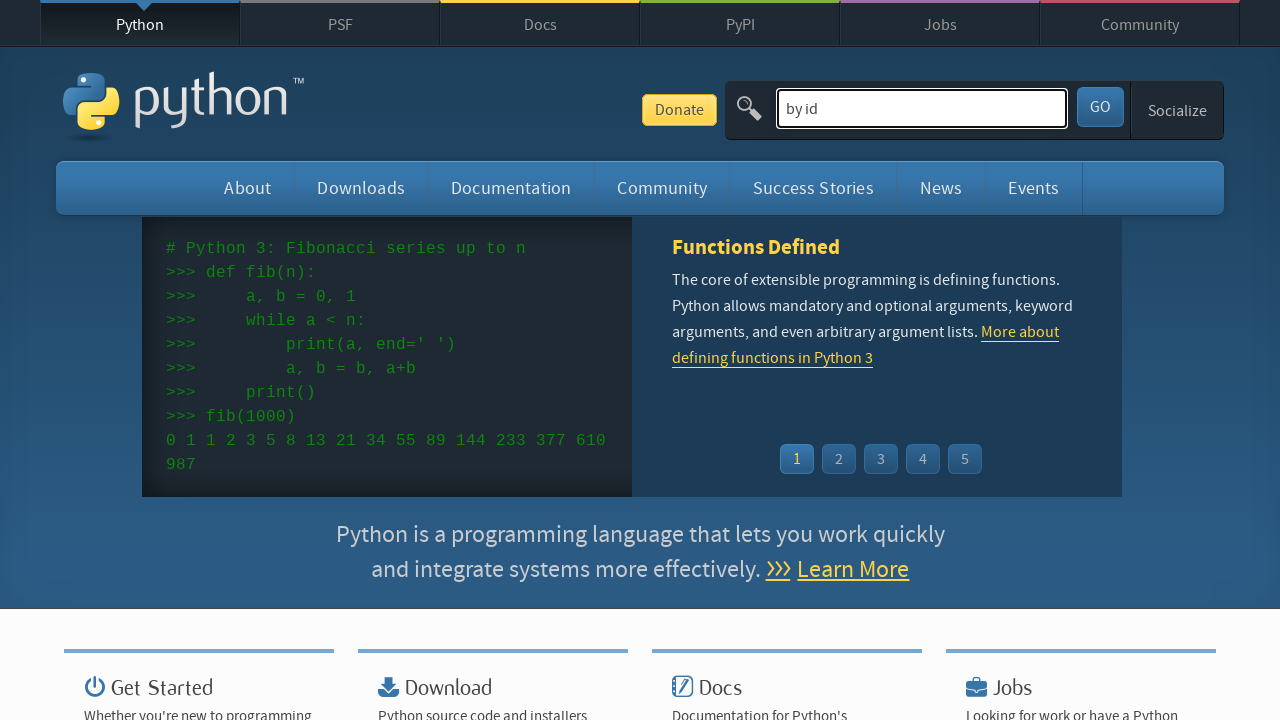

Pressed Enter to submit search on #id-search-field
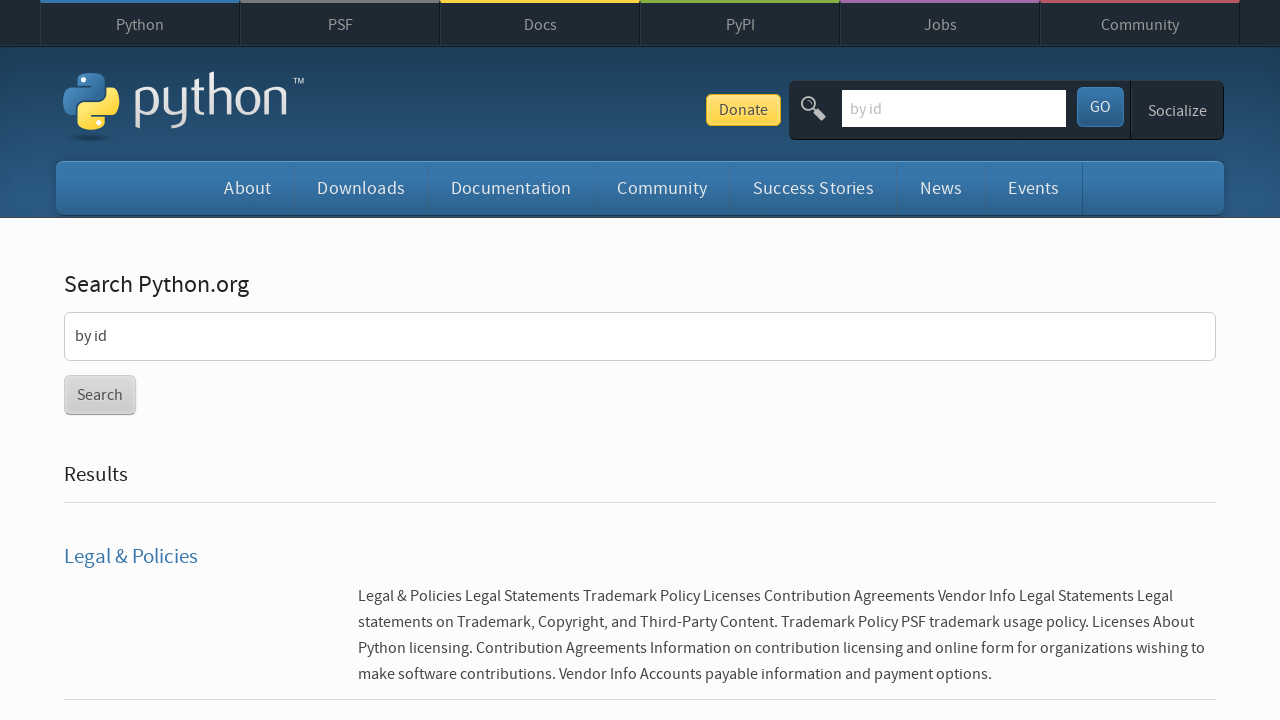

Waited for search results to load (networkidle)
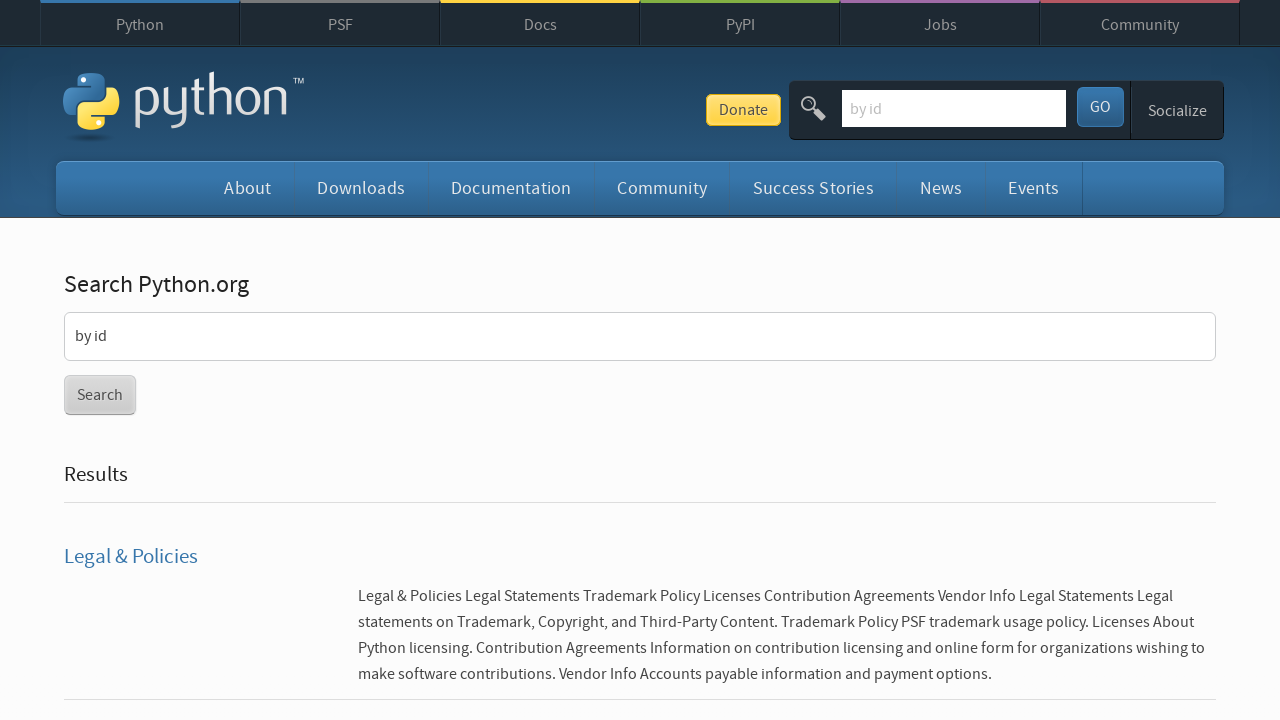

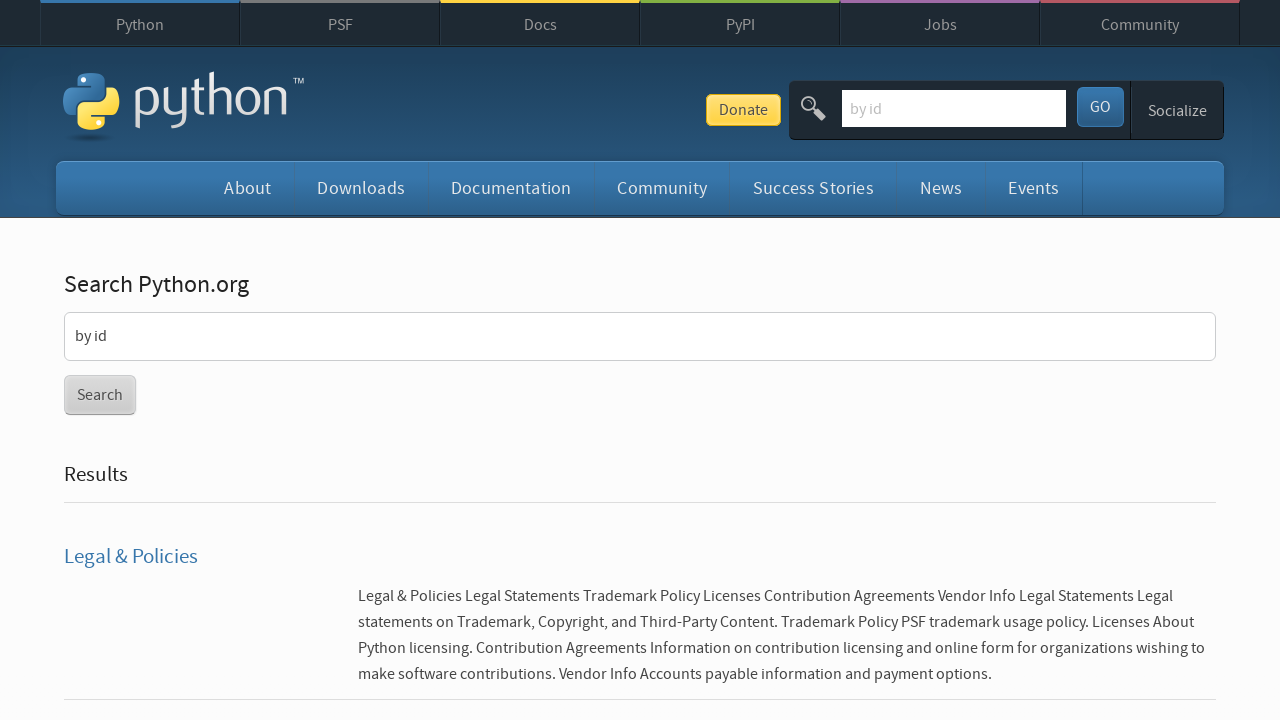